Tests A/B test opt-out by visiting the split test page, verifying the initial heading shows a test variation, adding an opt-out cookie, refreshing the page, and verifying the heading shows "No A/B Test".

Starting URL: http://the-internet.herokuapp.com/abtest

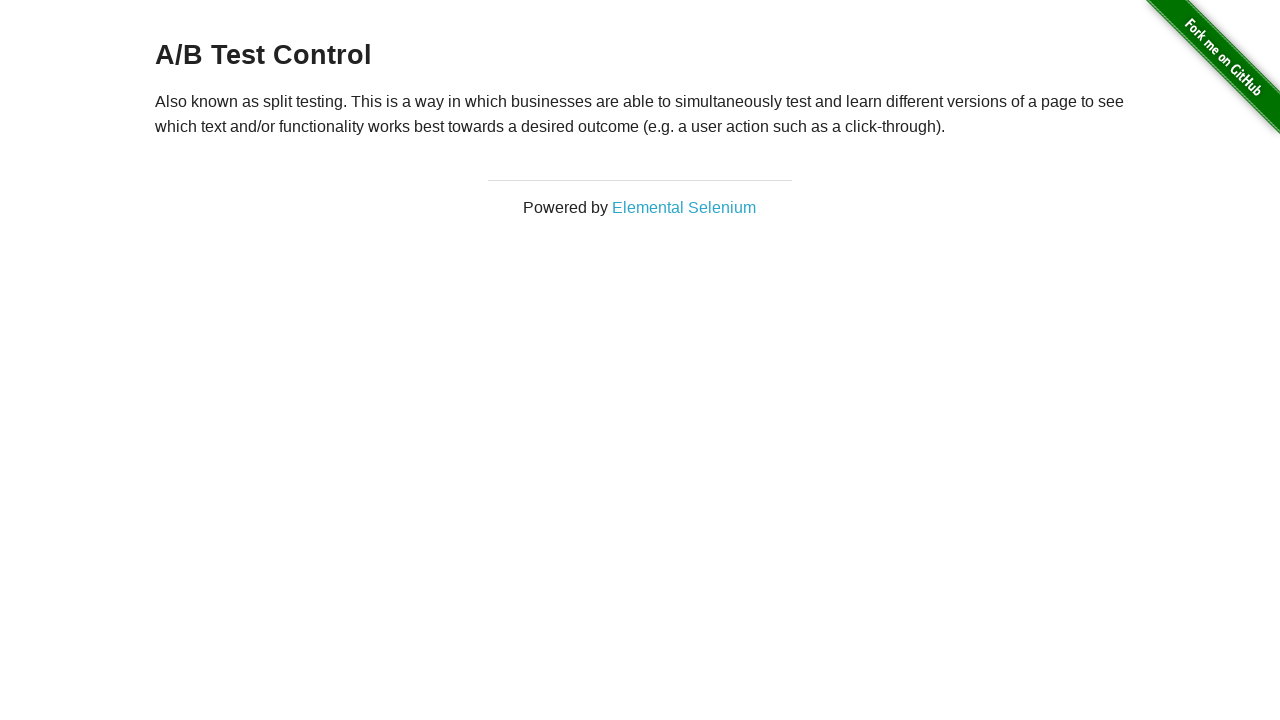

Retrieved initial heading text from A/B test page
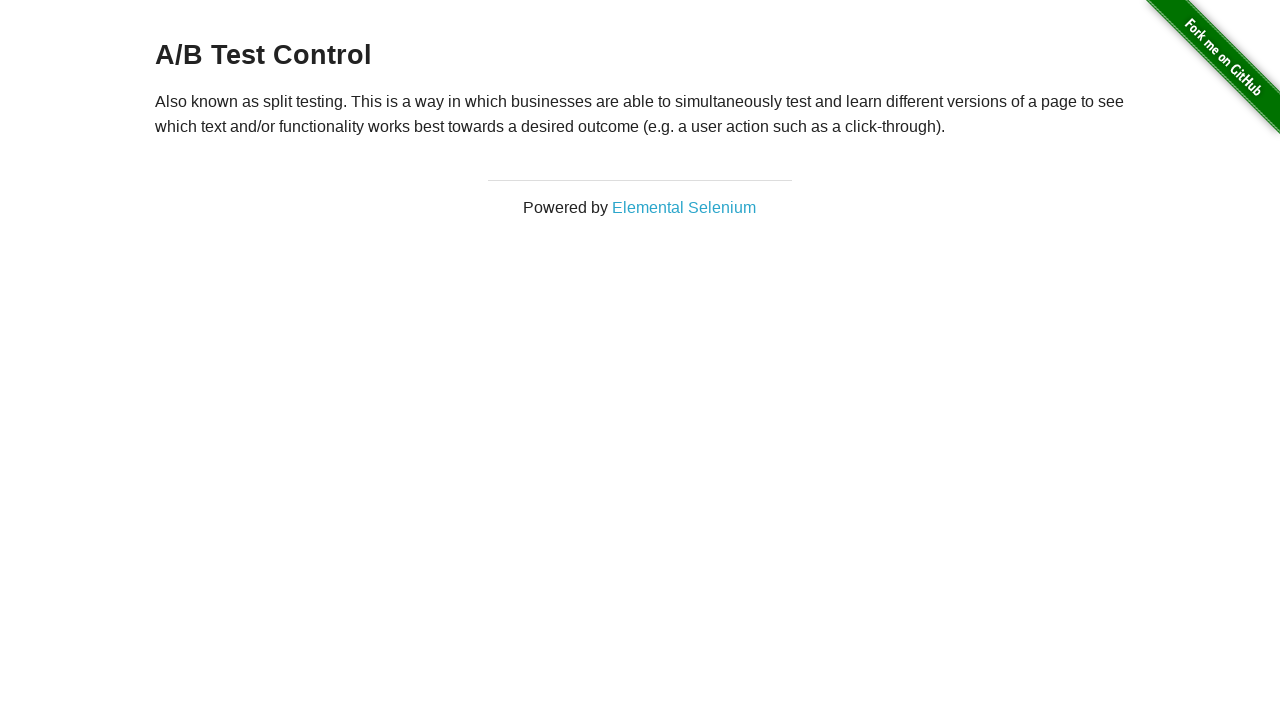

Verified initial heading shows one of the A/B test variations
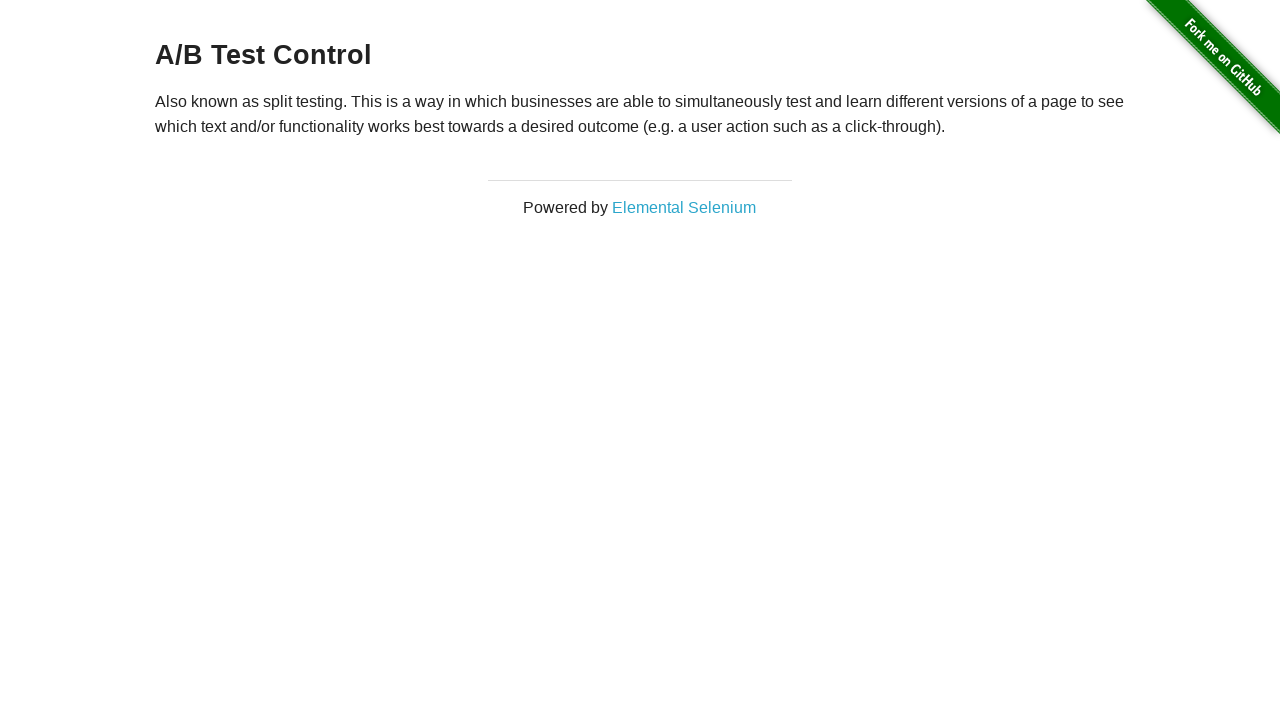

Added optimizelyOptOut cookie to opt out of A/B testing
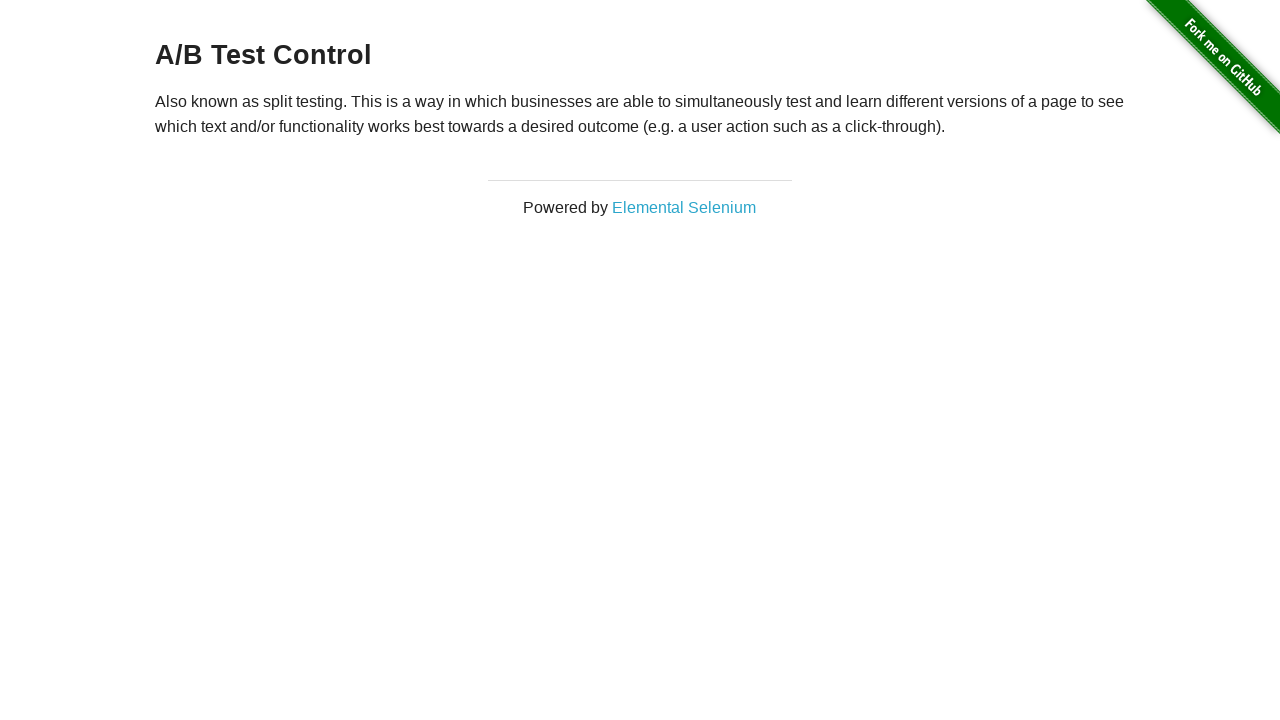

Reloaded page after adding opt-out cookie
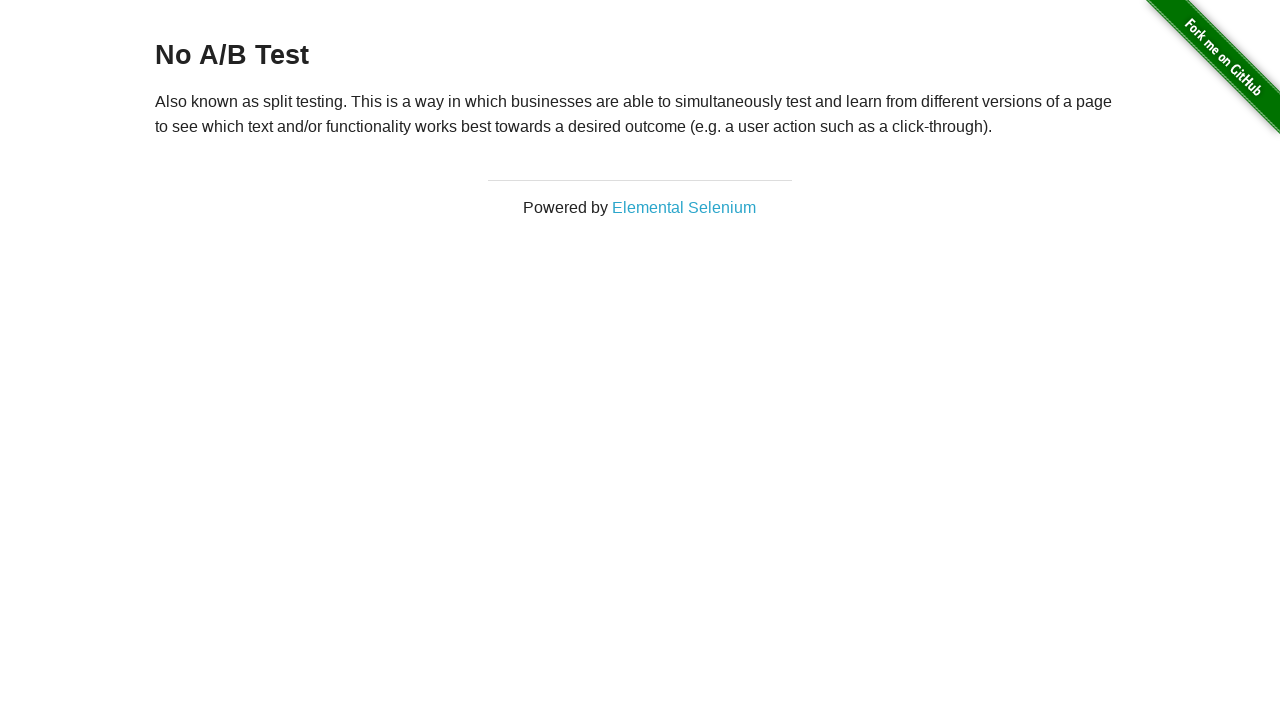

Retrieved heading text after page reload
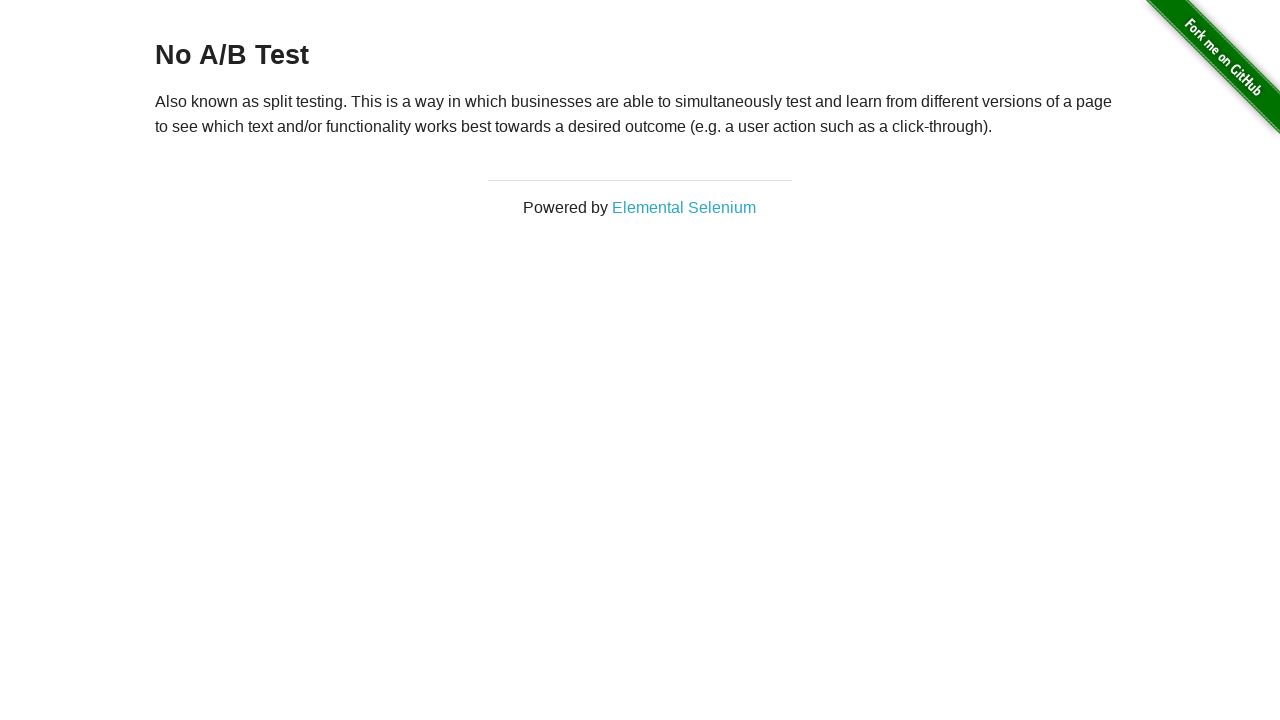

Verified heading now displays 'No A/B Test' confirming opt-out was successful
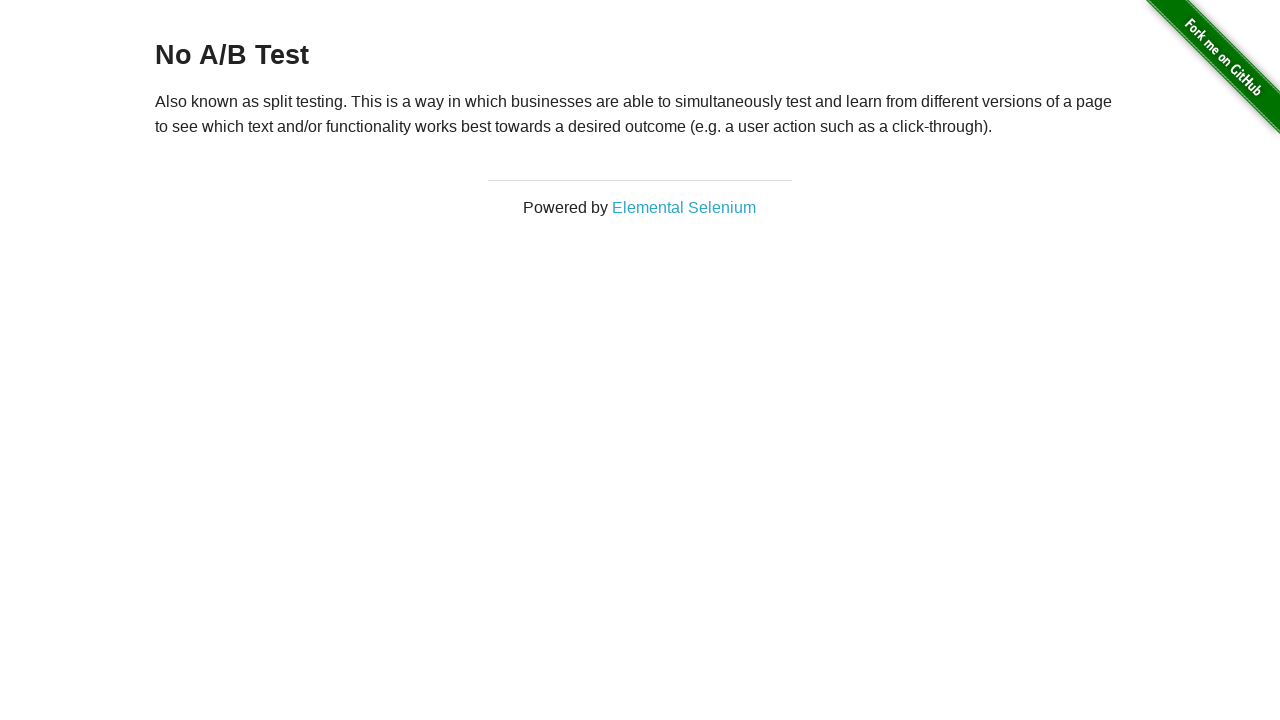

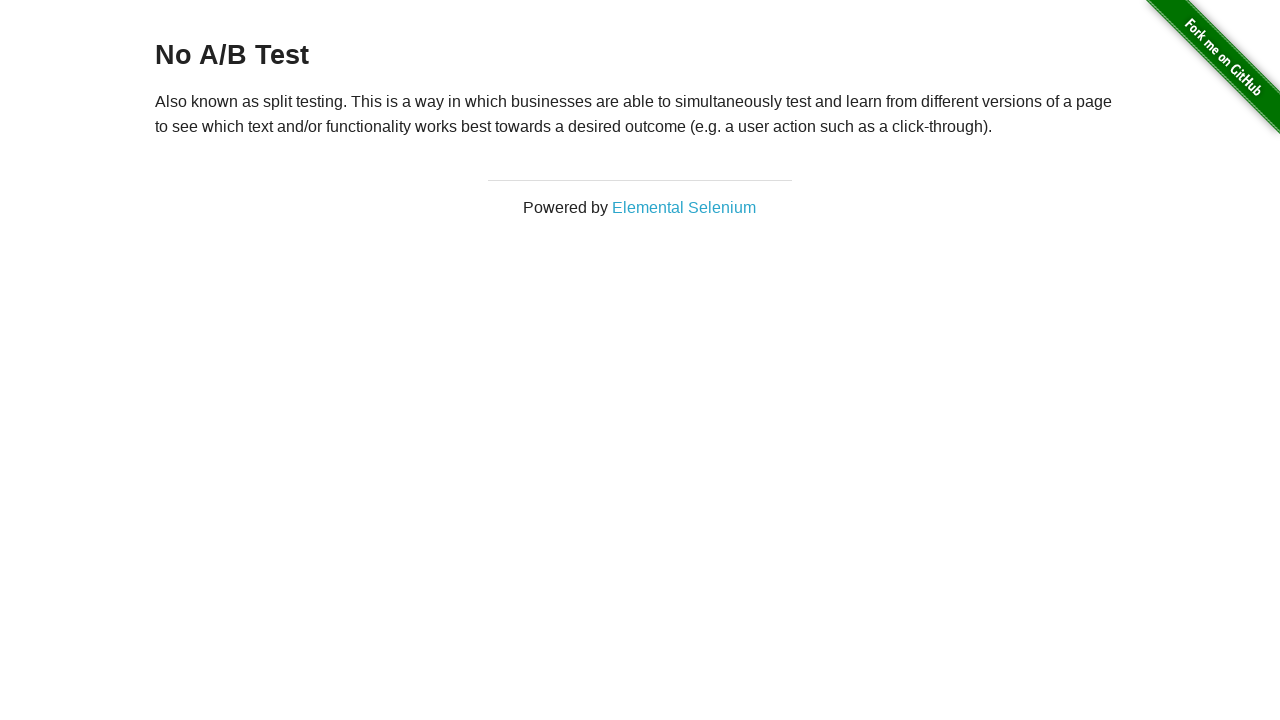